Automates a form that requires extracting a value from an element attribute, calculating a mathematical result, and submitting the form with checkboxes and radio buttons selected

Starting URL: http://suninjuly.github.io/get_attribute.html

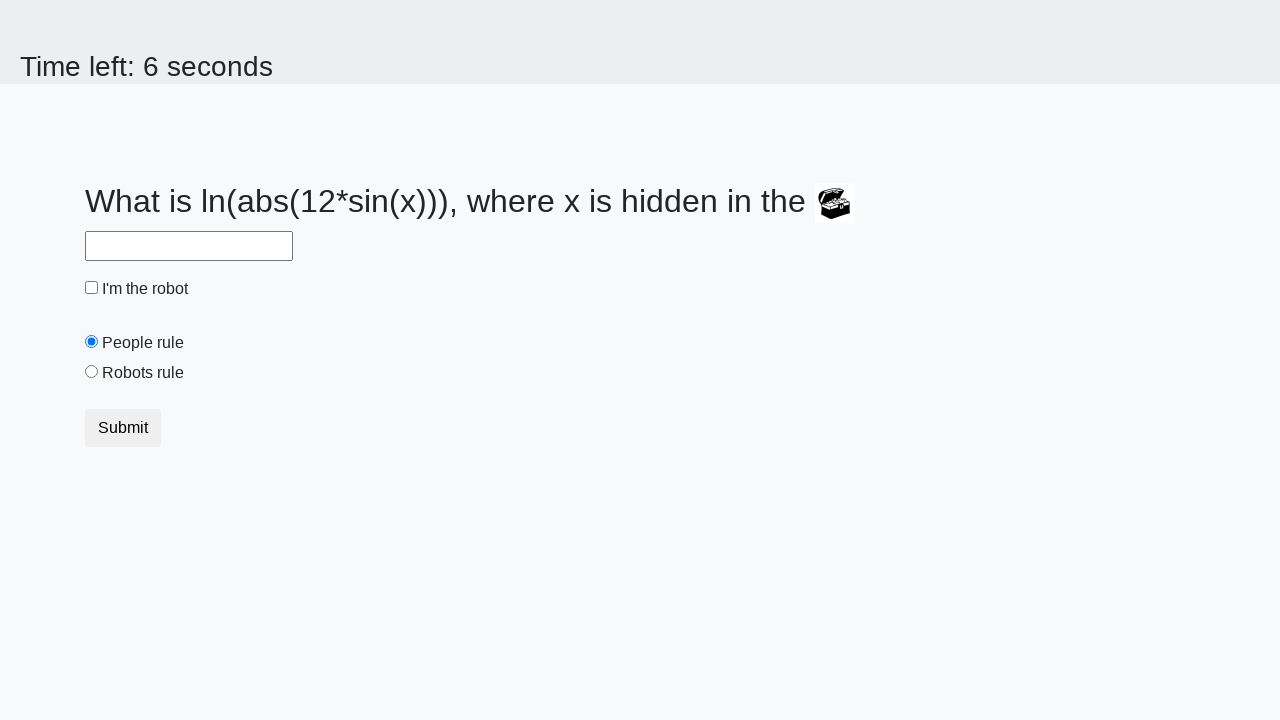

Located treasure element
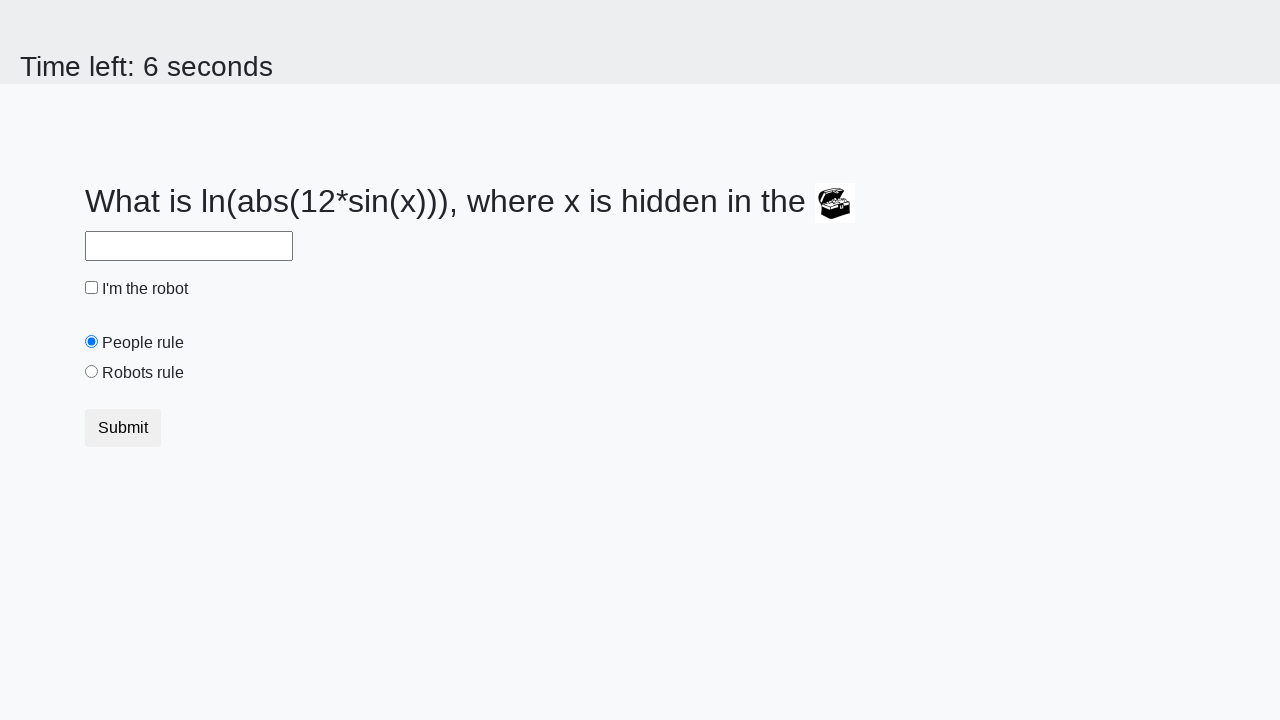

Extracted valuex attribute from treasure element: 693
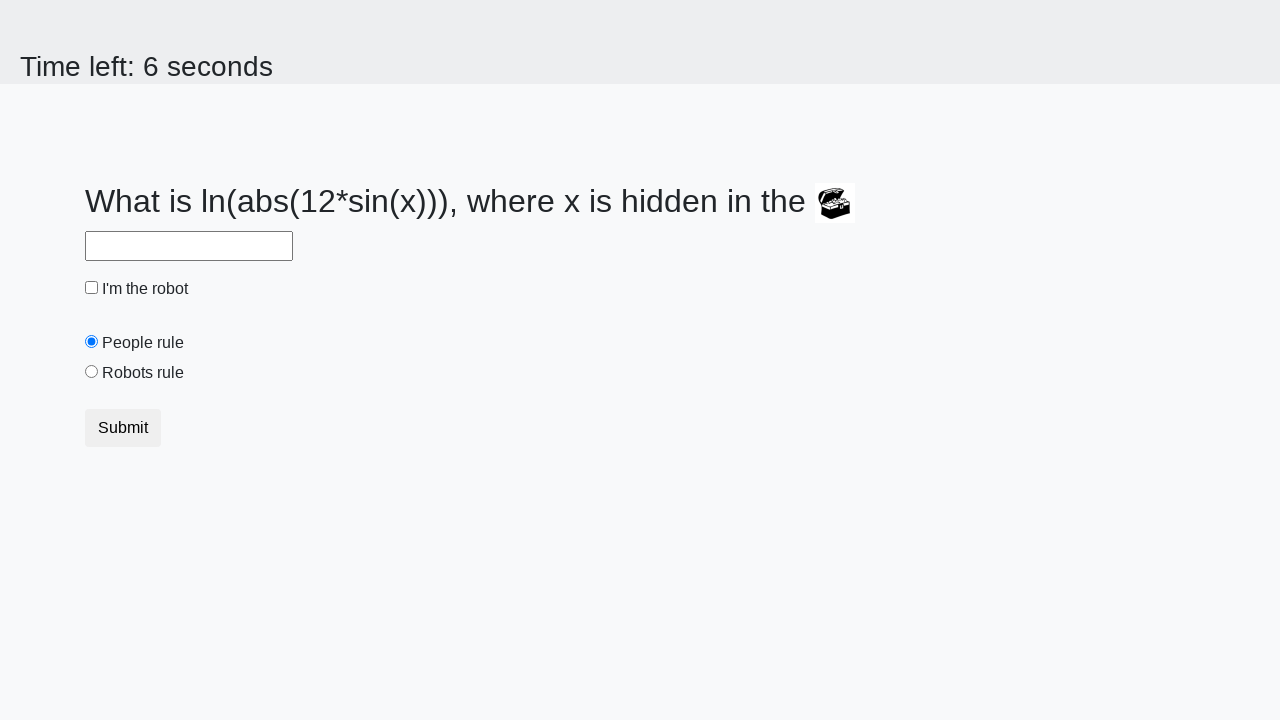

Calculated mathematical result: 2.445522060133889
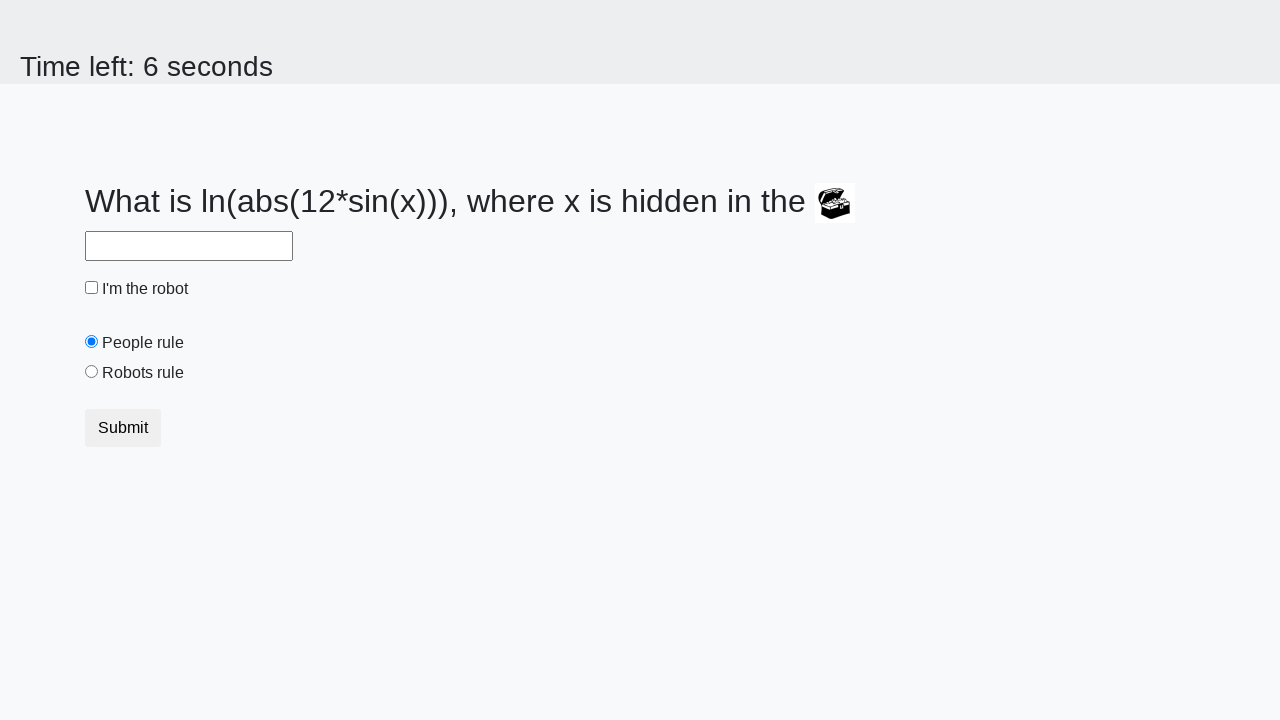

Filled answer field with calculated value on #answer
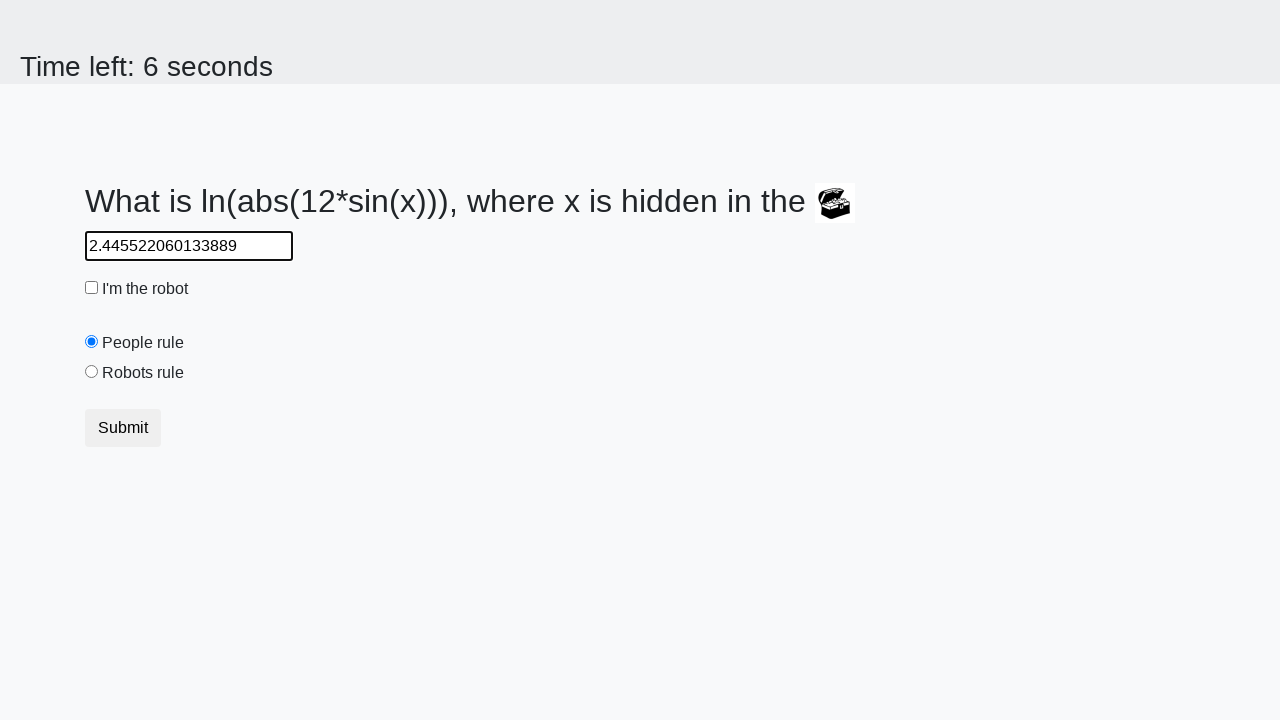

Clicked robot checkbox at (92, 288) on #robotCheckbox
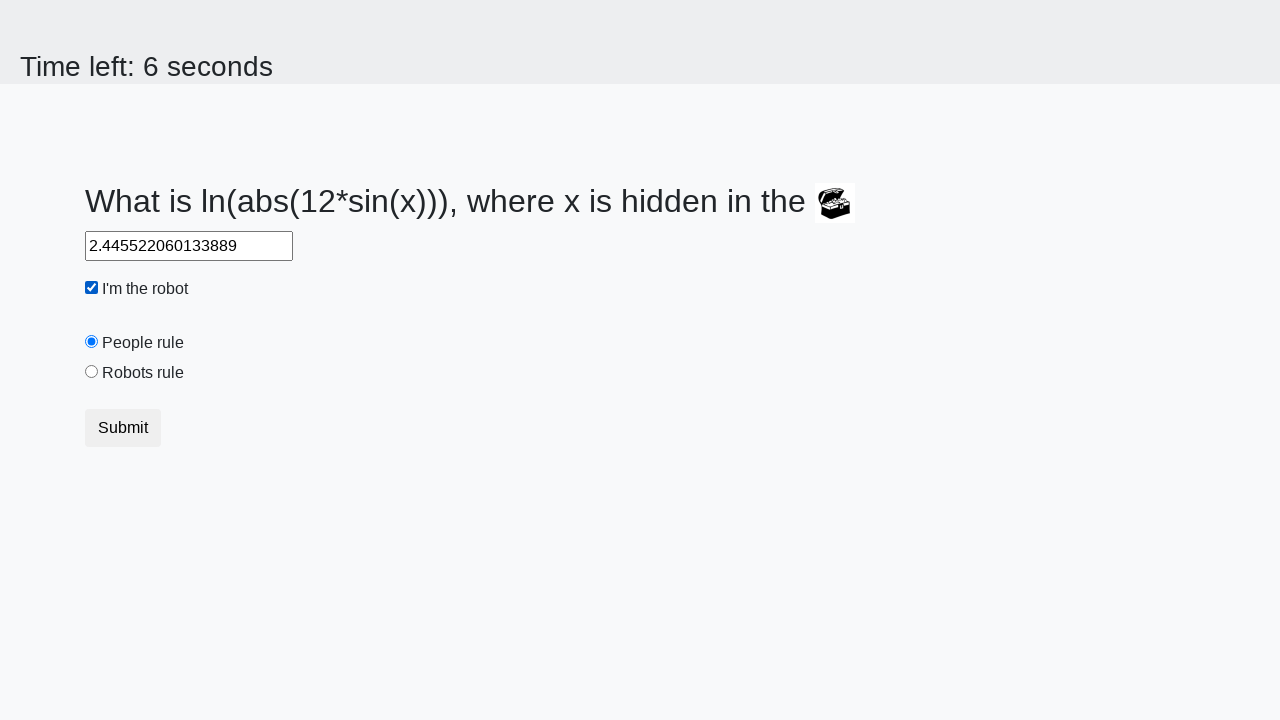

Clicked robots rule radio button at (92, 372) on #robotsRule
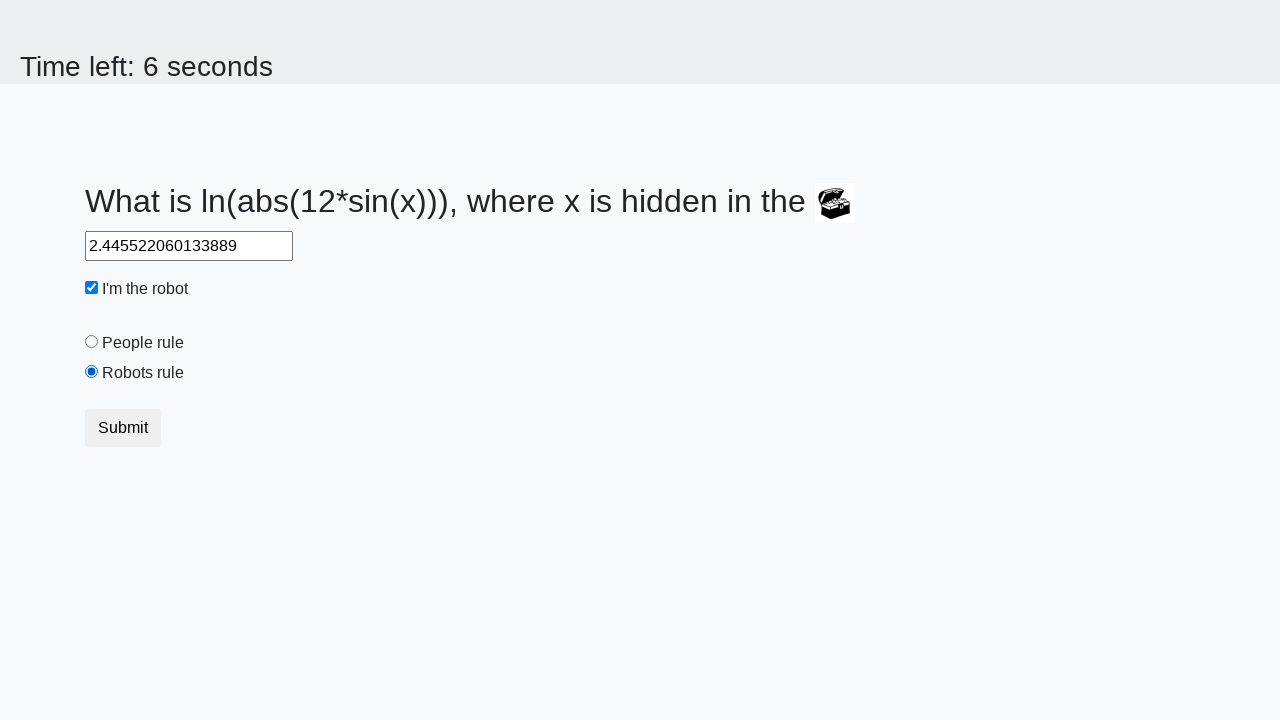

Clicked submit button to submit the form at (123, 428) on [type='submit']
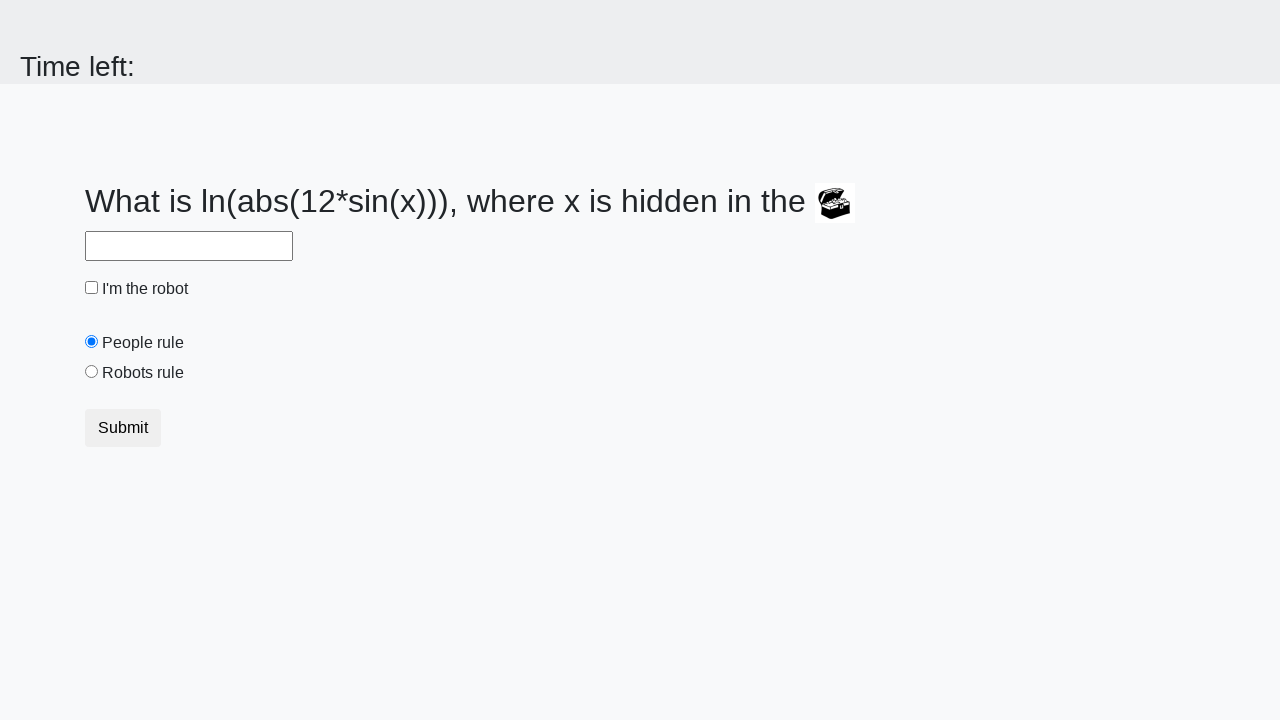

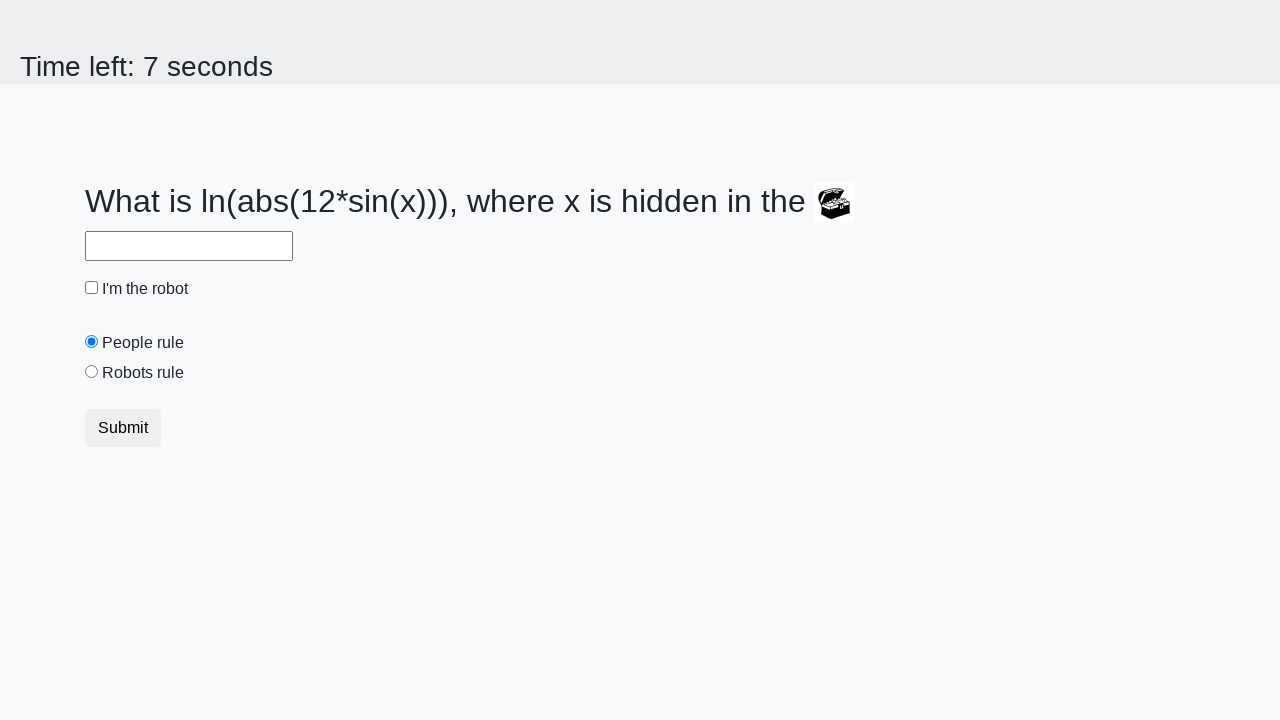